Tests that the login button becomes enabled when both email and password fields are filled

Starting URL: https://sit-portal.trackinghub.co.ke/

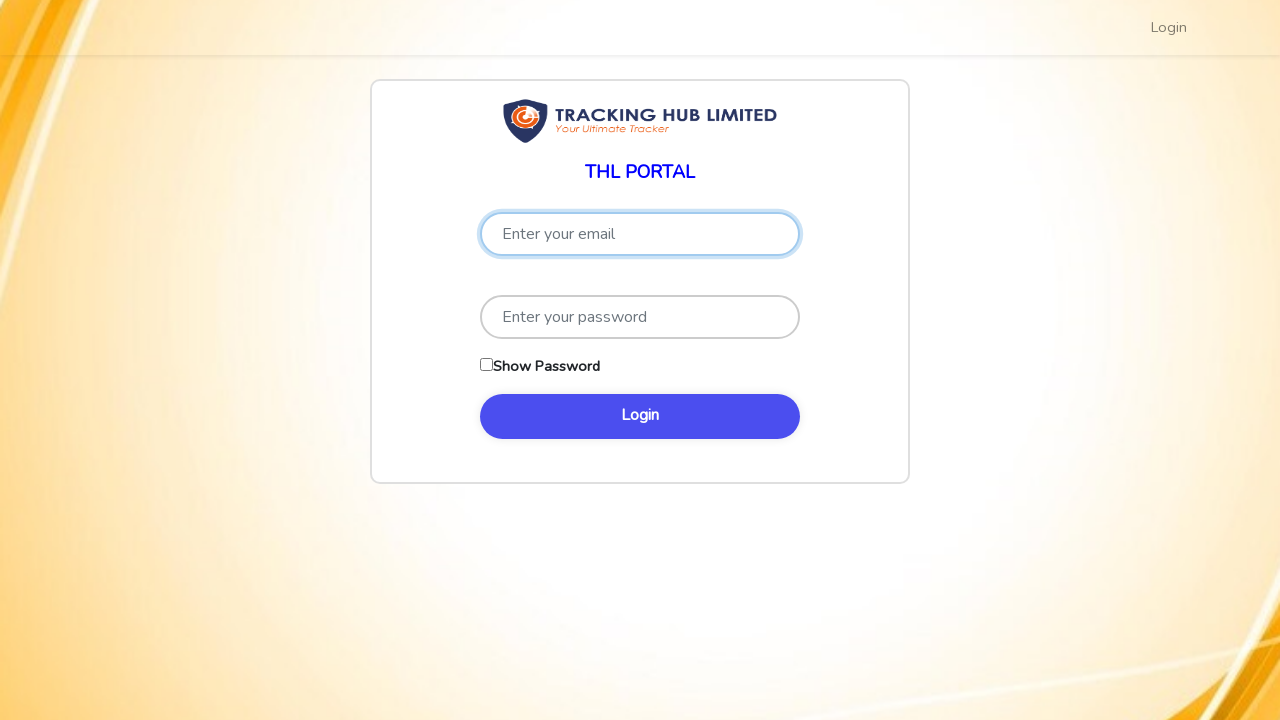

Navigated to login page at https://sit-portal.trackinghub.co.ke/
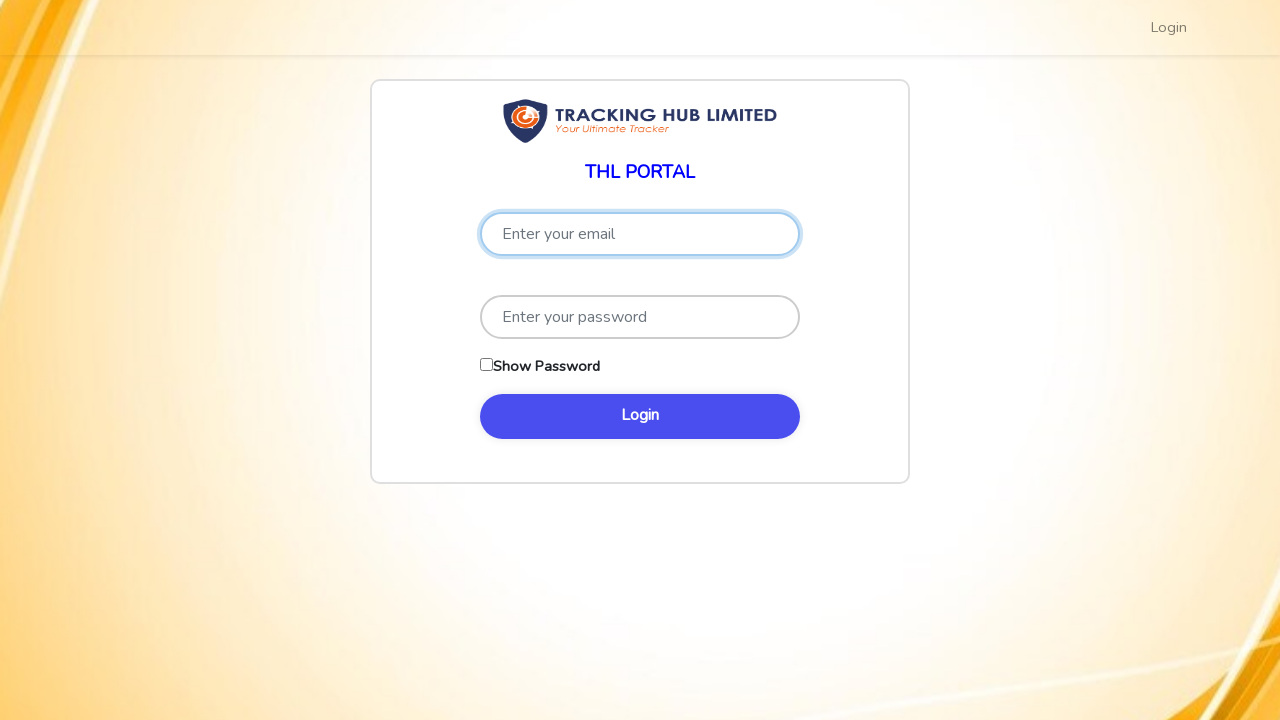

Filled email field with 'user@example.com' on input[type='email'], input[name='email'], input[id*='email']
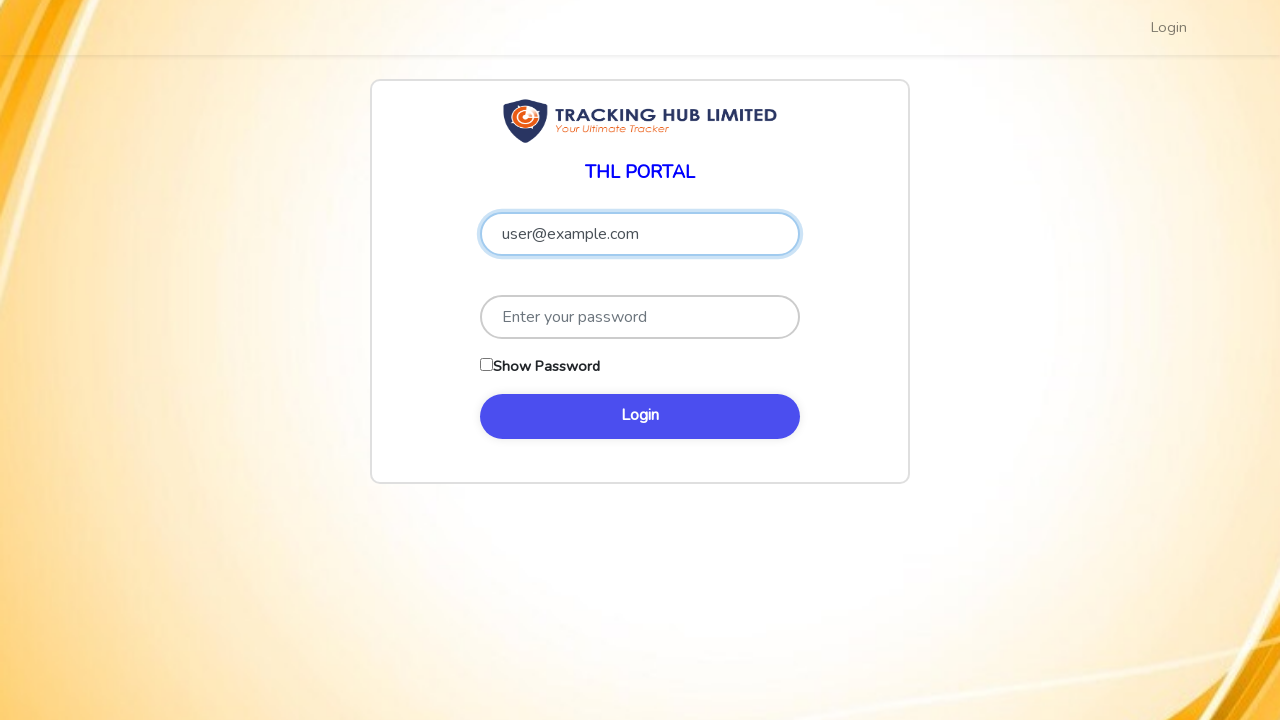

Filled password field with 'validPassword123' on input[type='password']
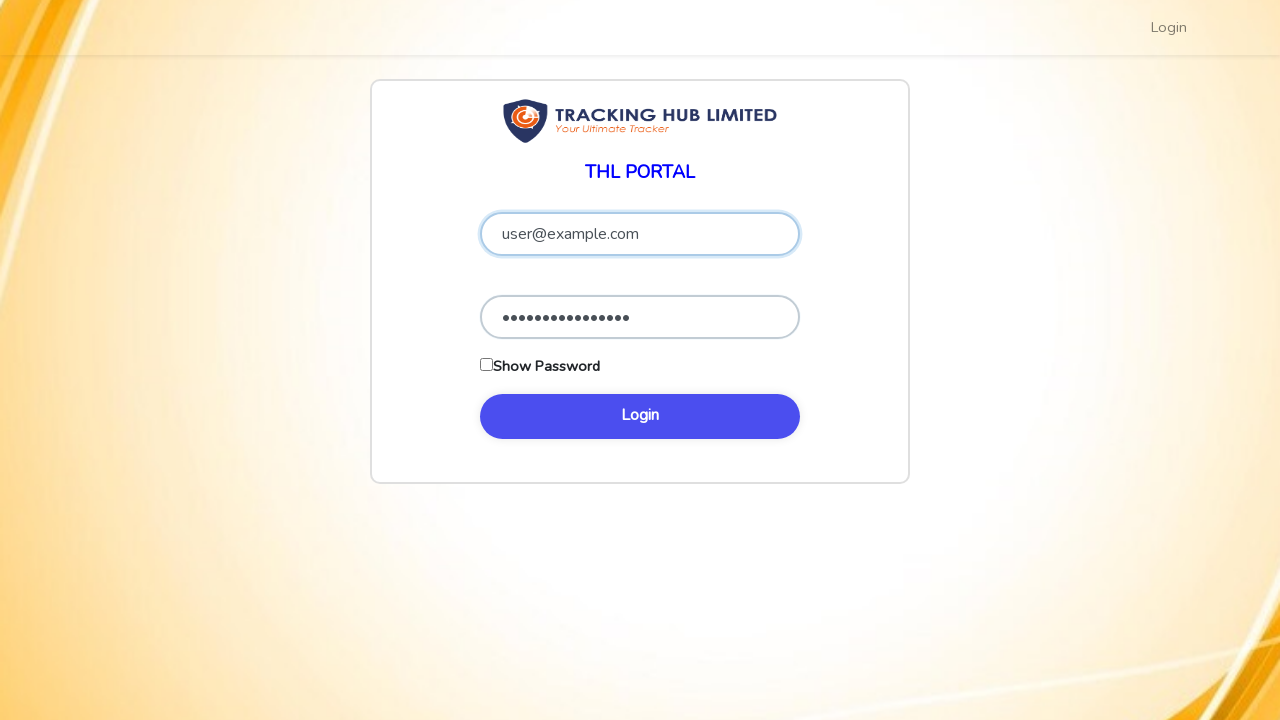

Login button is now enabled after both email and password fields were filled
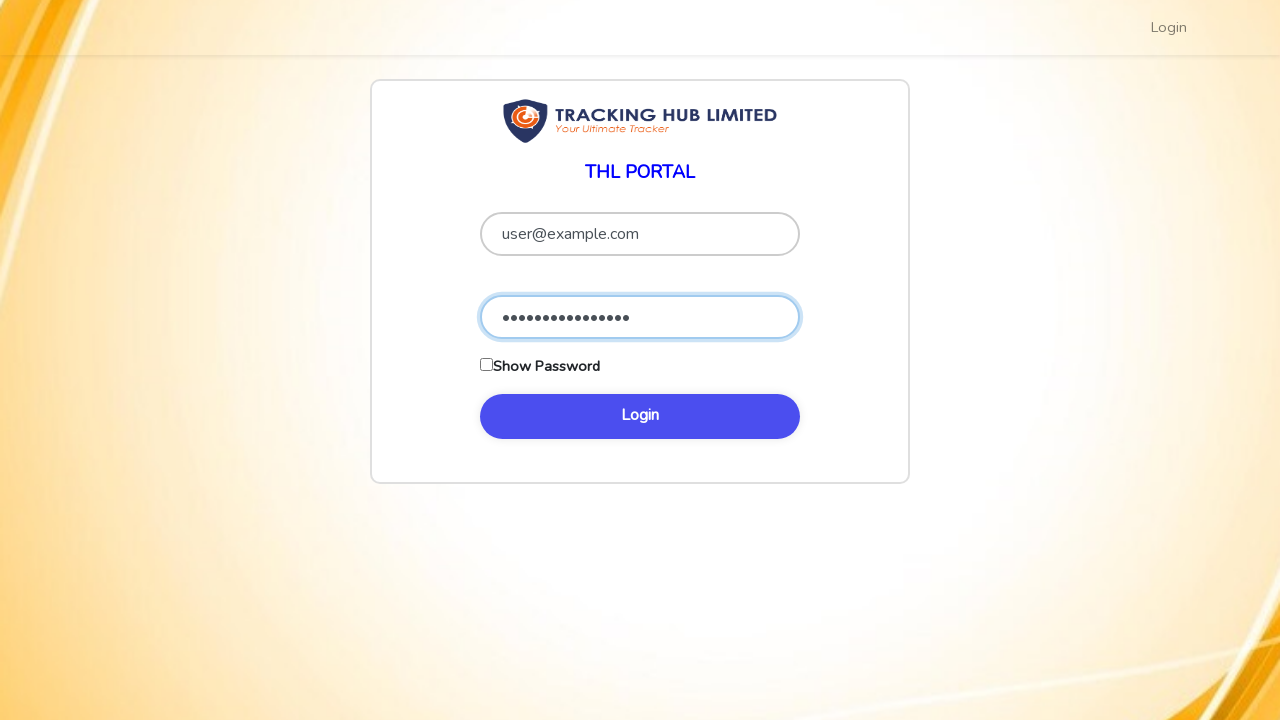

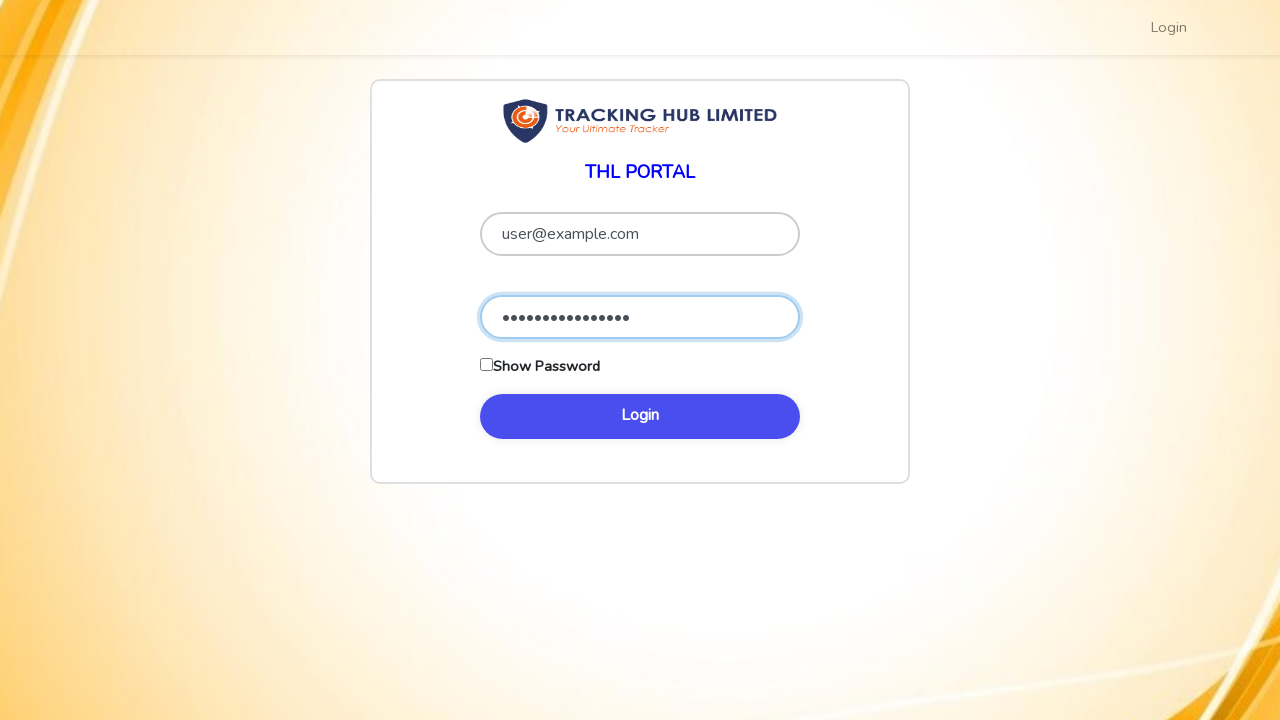